Tests multiple window handling by clicking a link that opens a new window, then switching between the original and new windows to verify their titles.

Starting URL: https://the-internet.herokuapp.com/windows

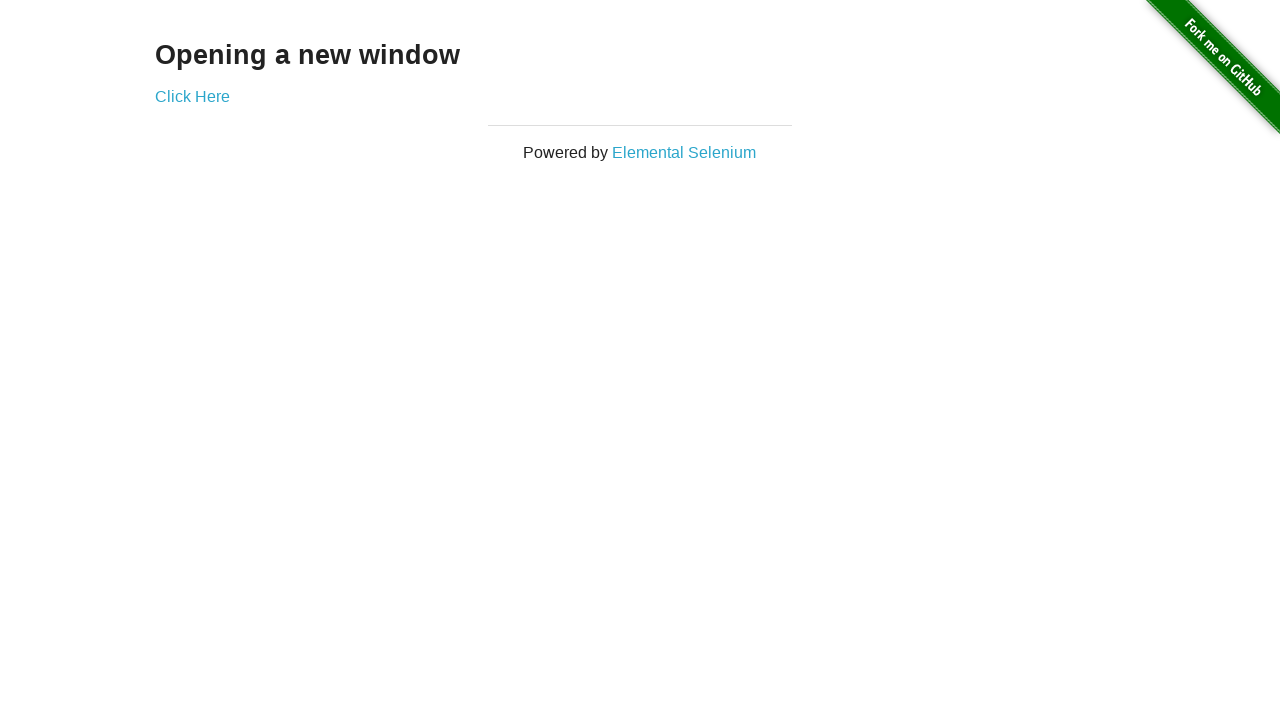

Clicked link to open new window at (192, 96) on .example a
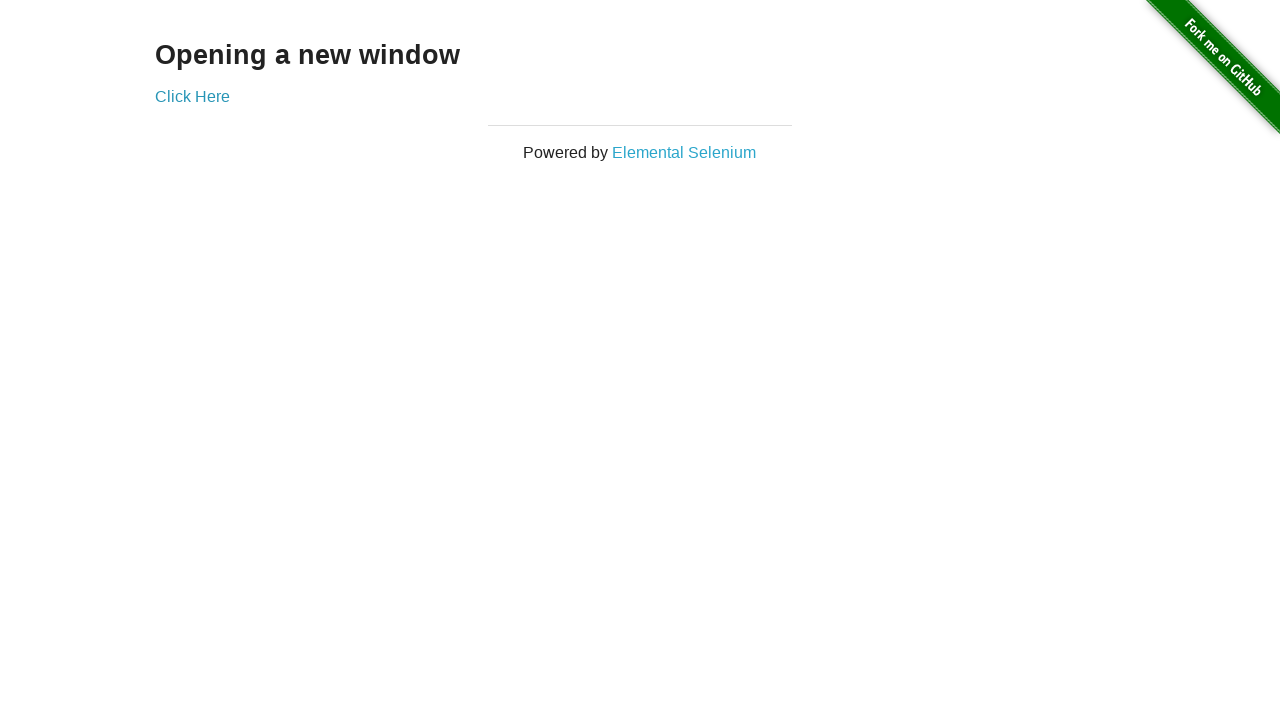

New window opened and captured at (192, 96) on .example a
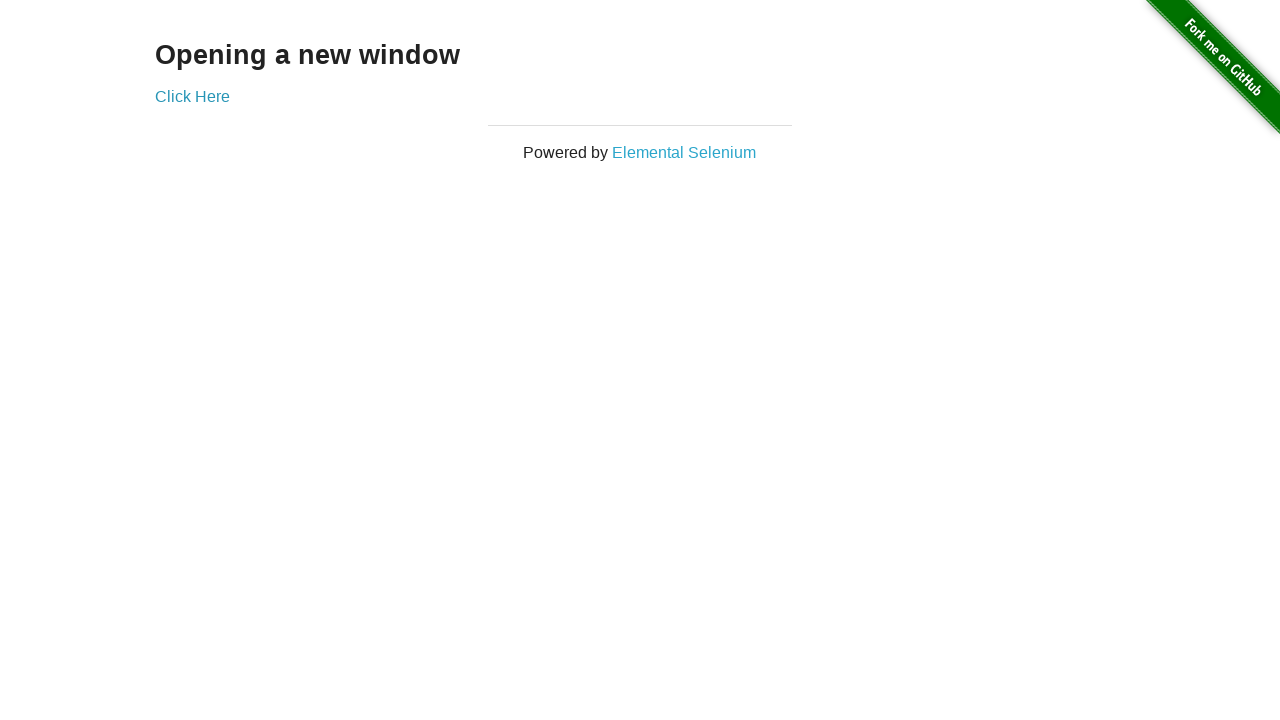

New window loaded completely
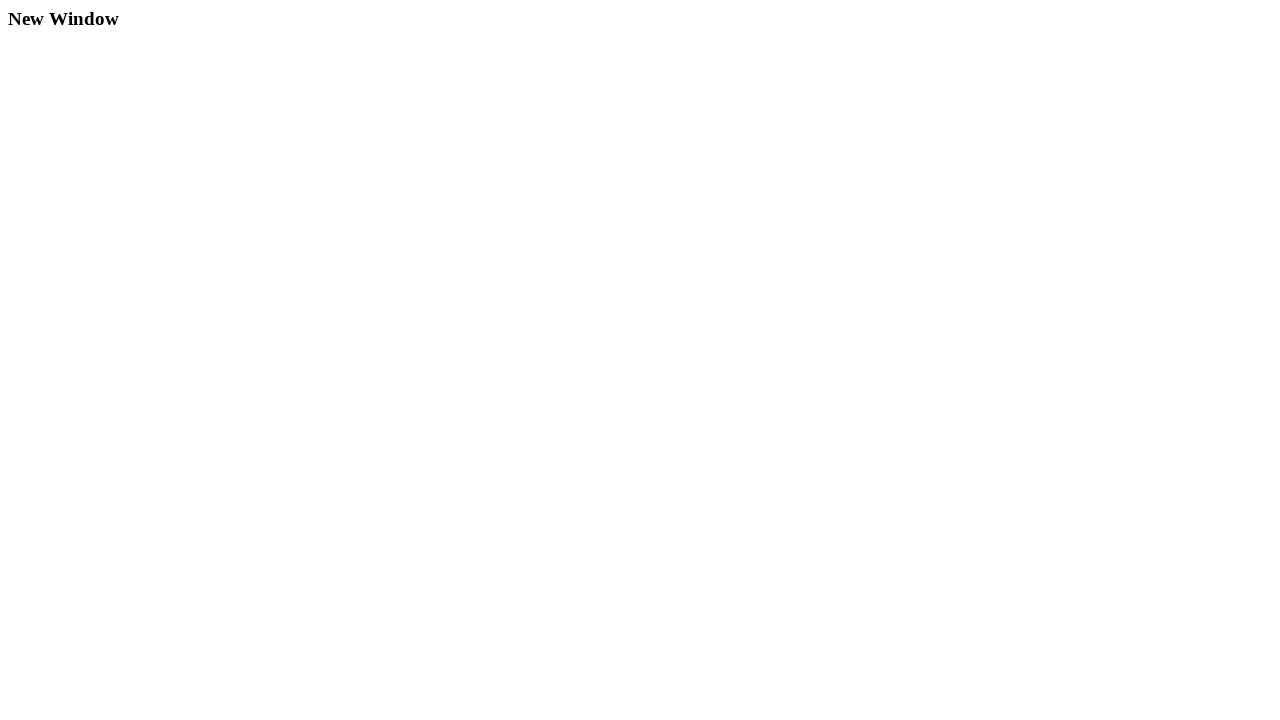

Verified original page title is 'The Internet'
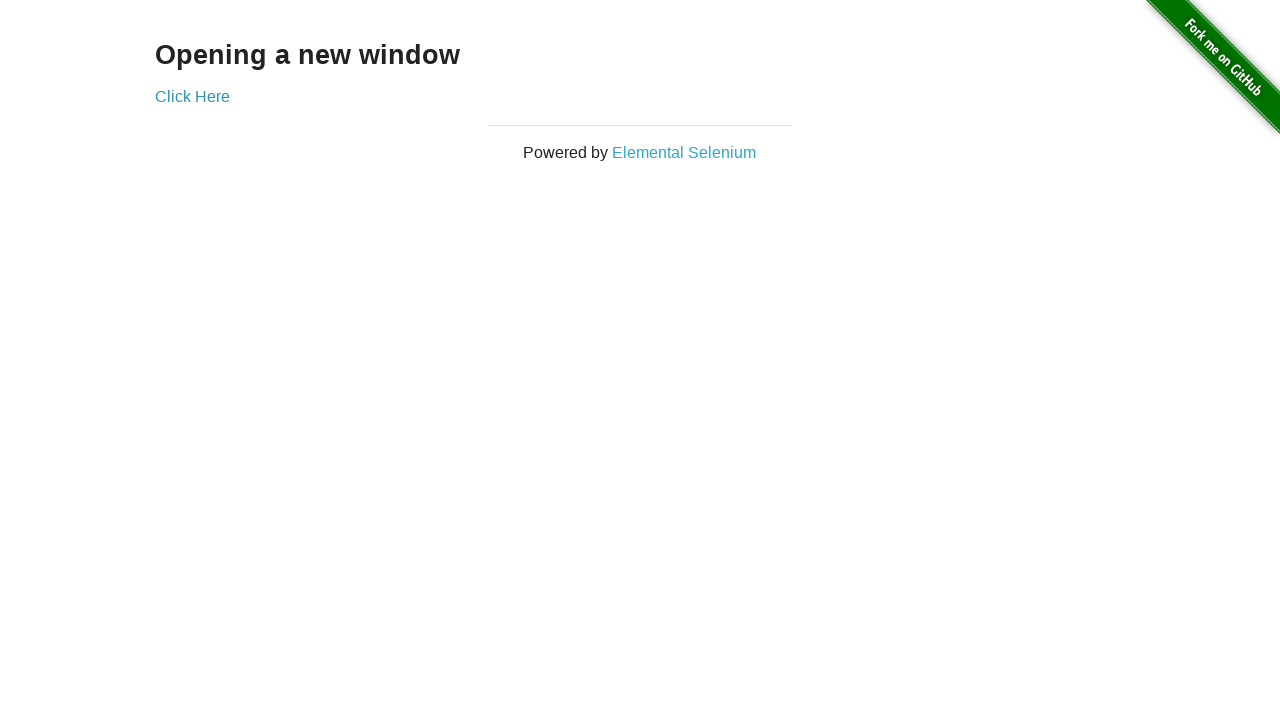

Verified new window title is 'New Window'
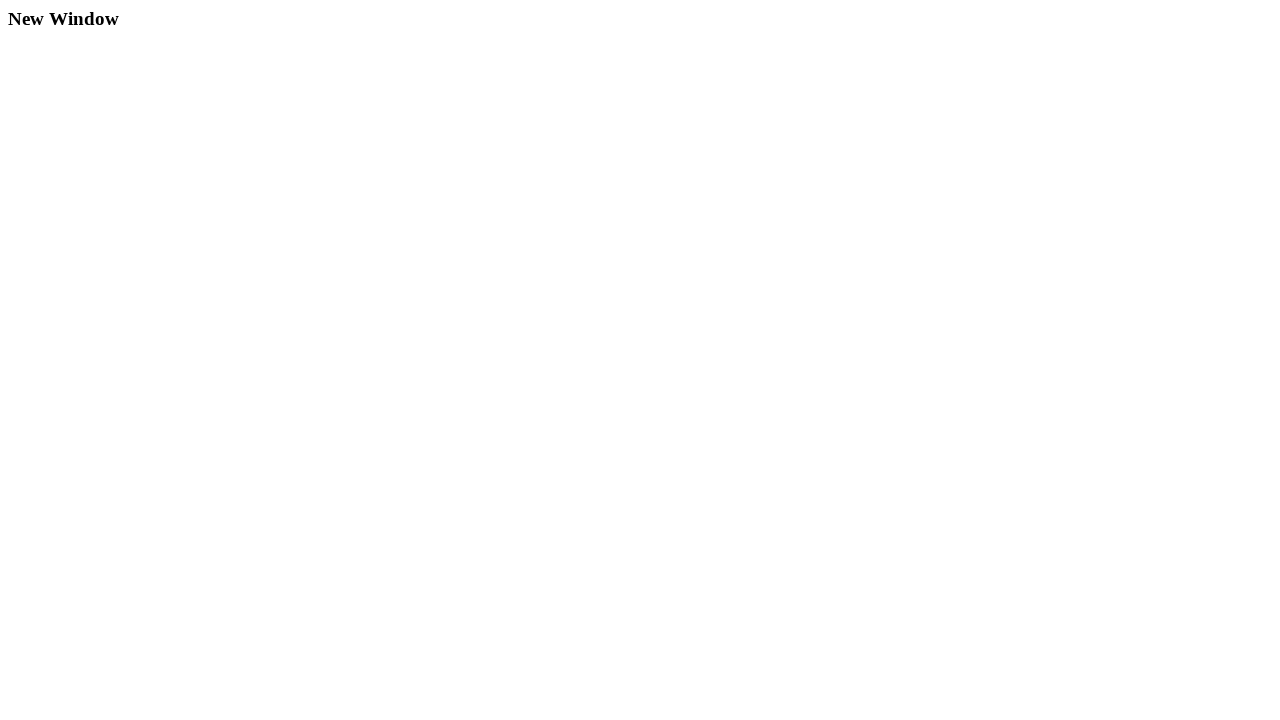

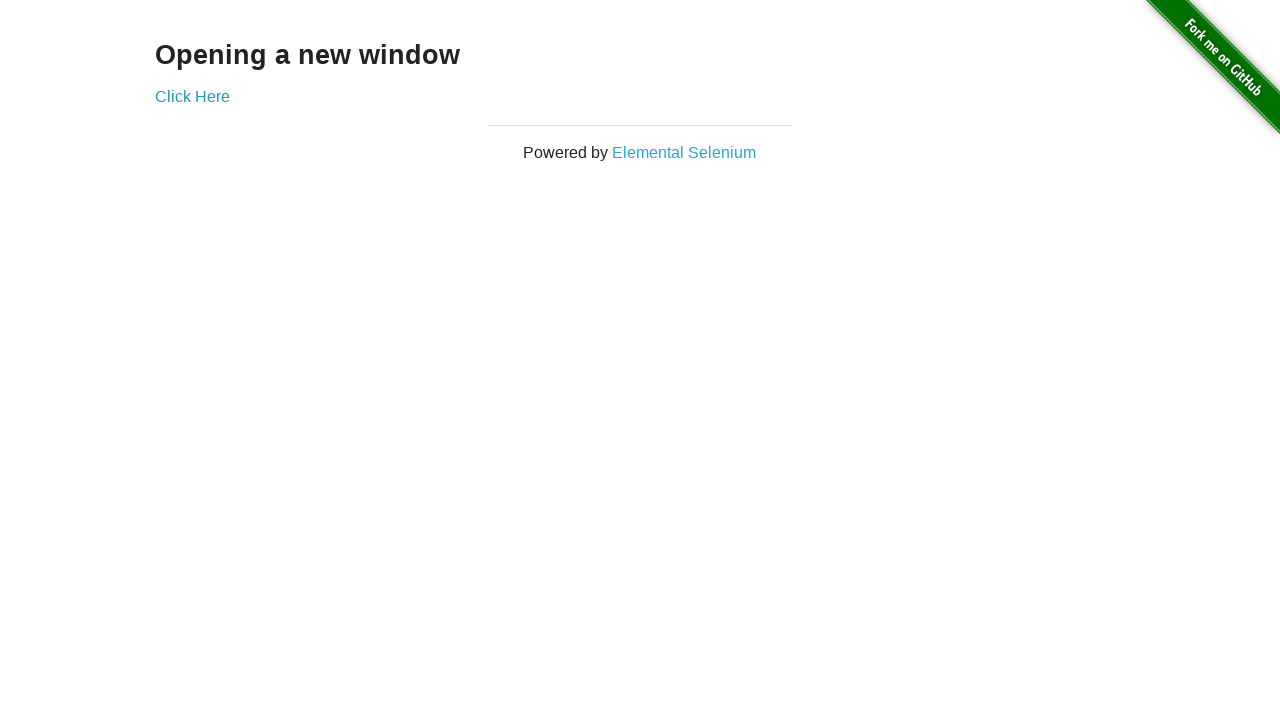